Tests date picker functionality by selecting a specific date (April 25, 1998) using month/year dropdowns and clicking on the day in the calendar

Starting URL: https://www.dummyticket.com/dummy-ticket-for-visa-application/

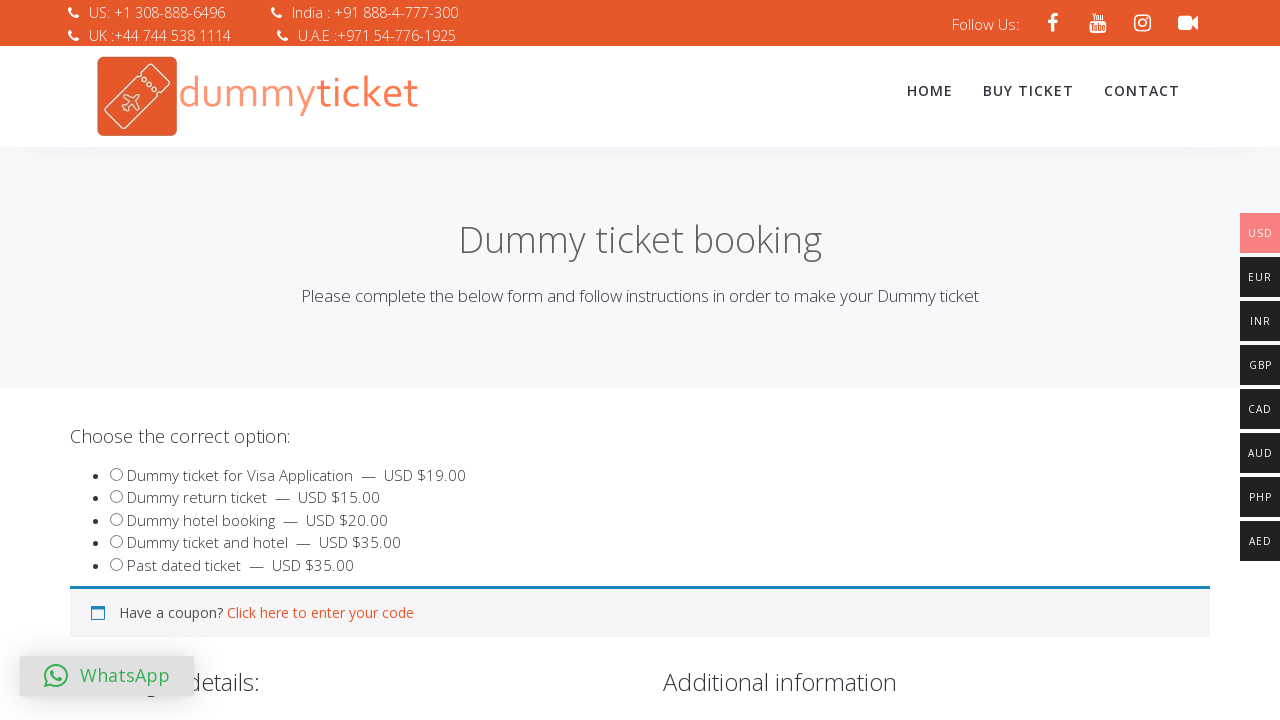

Clicked on date of birth input to open the date picker at (344, 360) on input[name='dob']
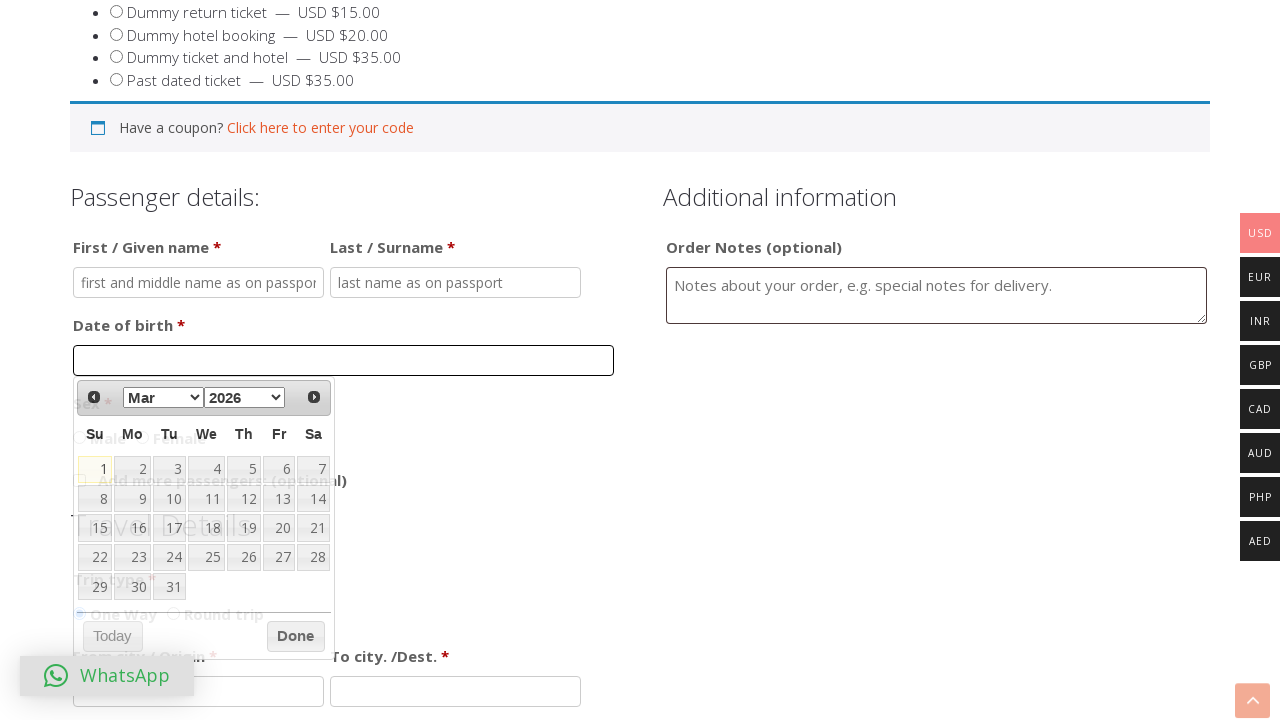

Selected April from the month dropdown on select.ui-datepicker-month
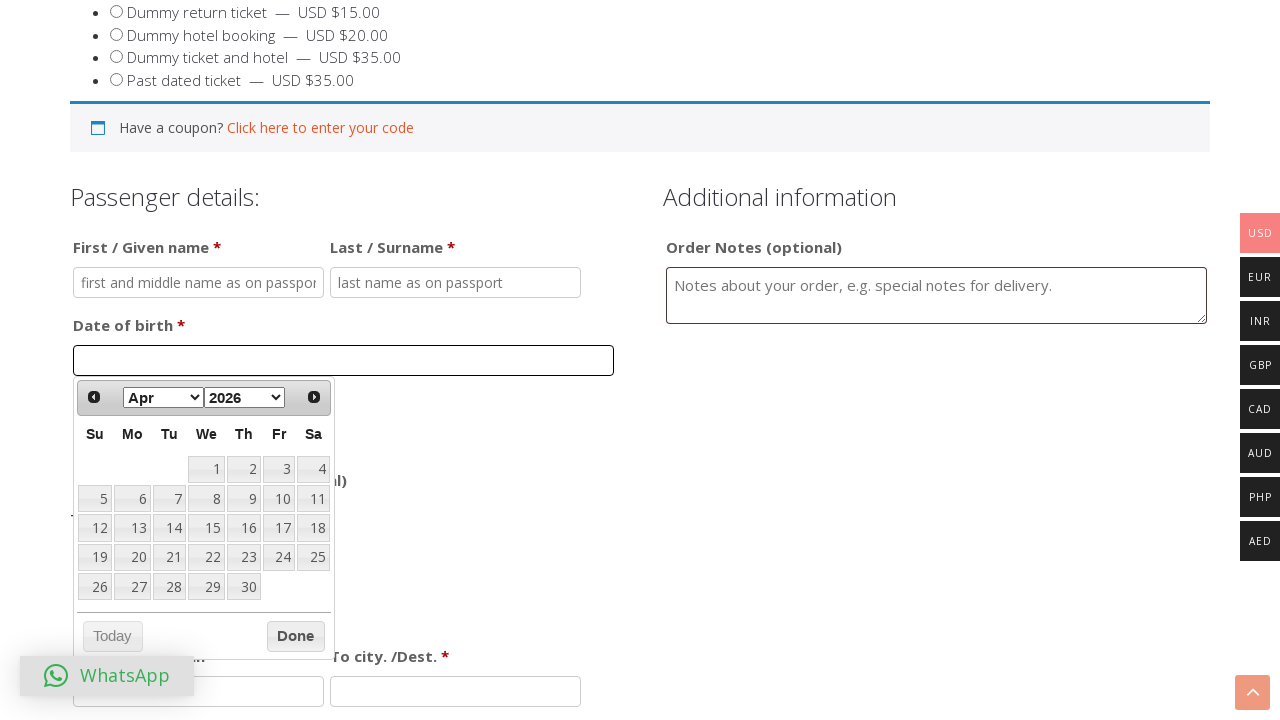

Selected 1998 from the year dropdown on select.ui-datepicker-year
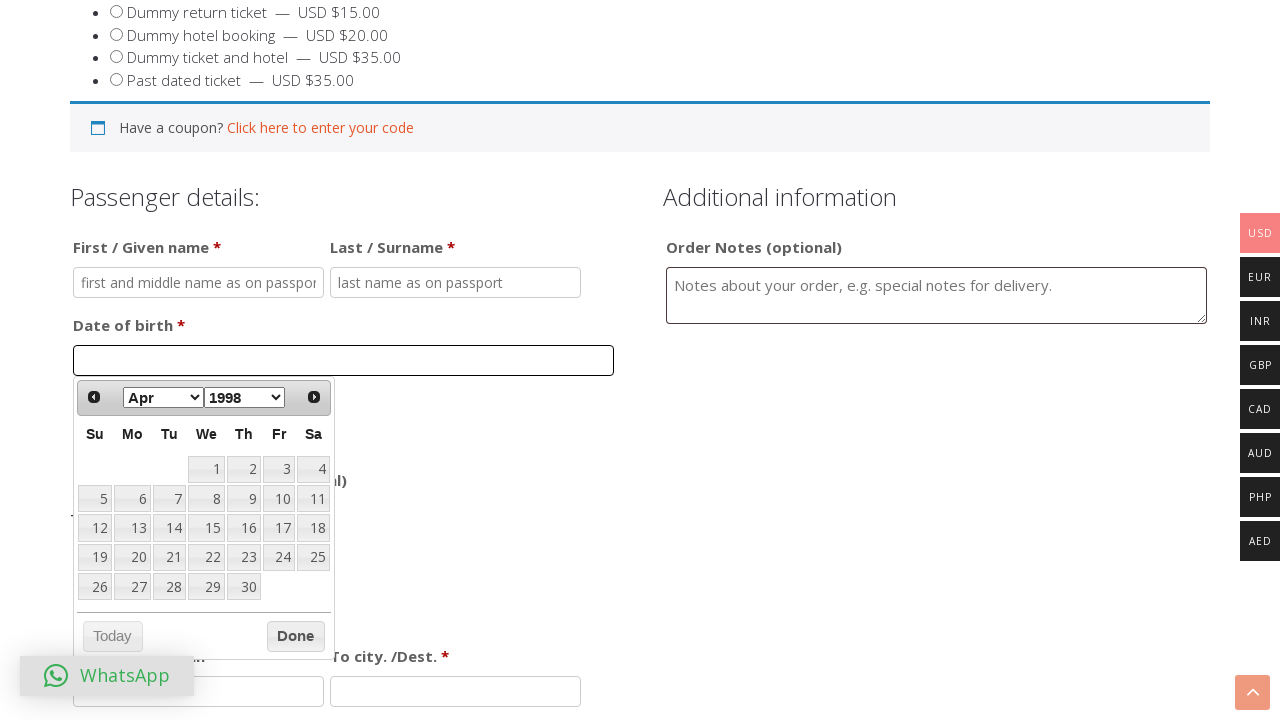

Clicked on the 25th day in the calendar to select April 25, 1998 at (313, 557) on xpath=//table[@class='ui-datepicker-calendar']/tbody/tr/td/a[text()='25']
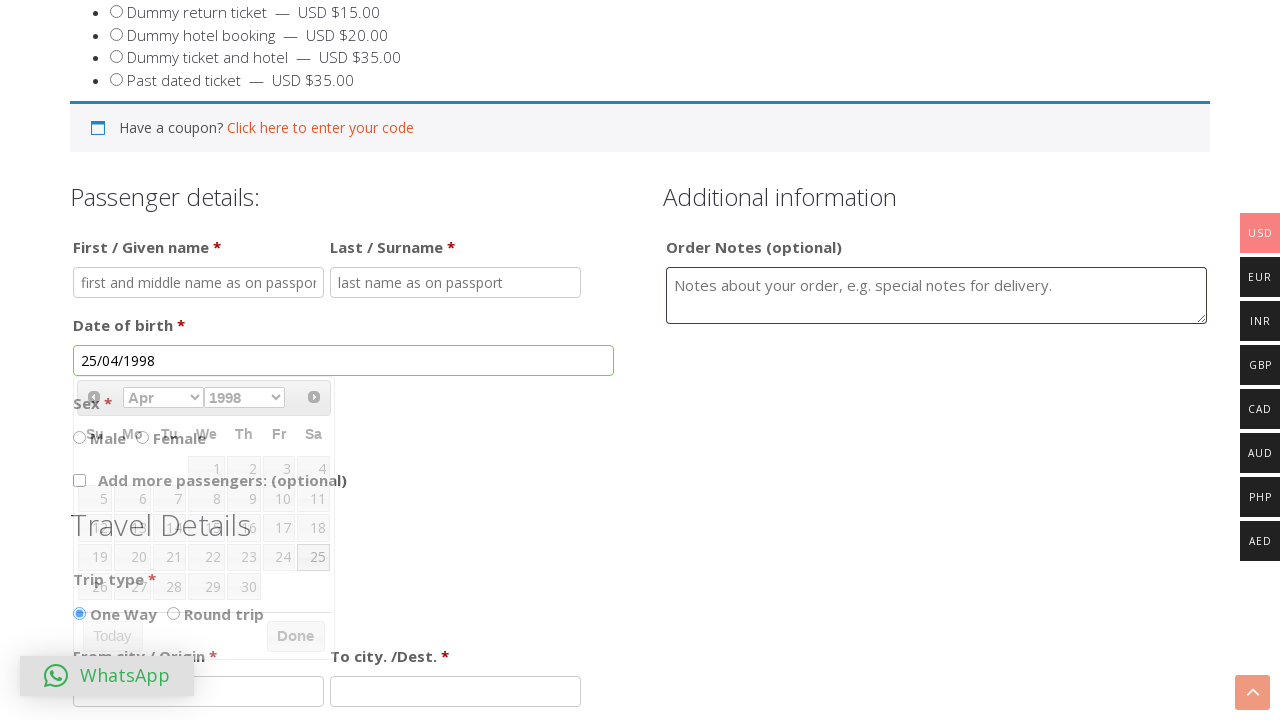

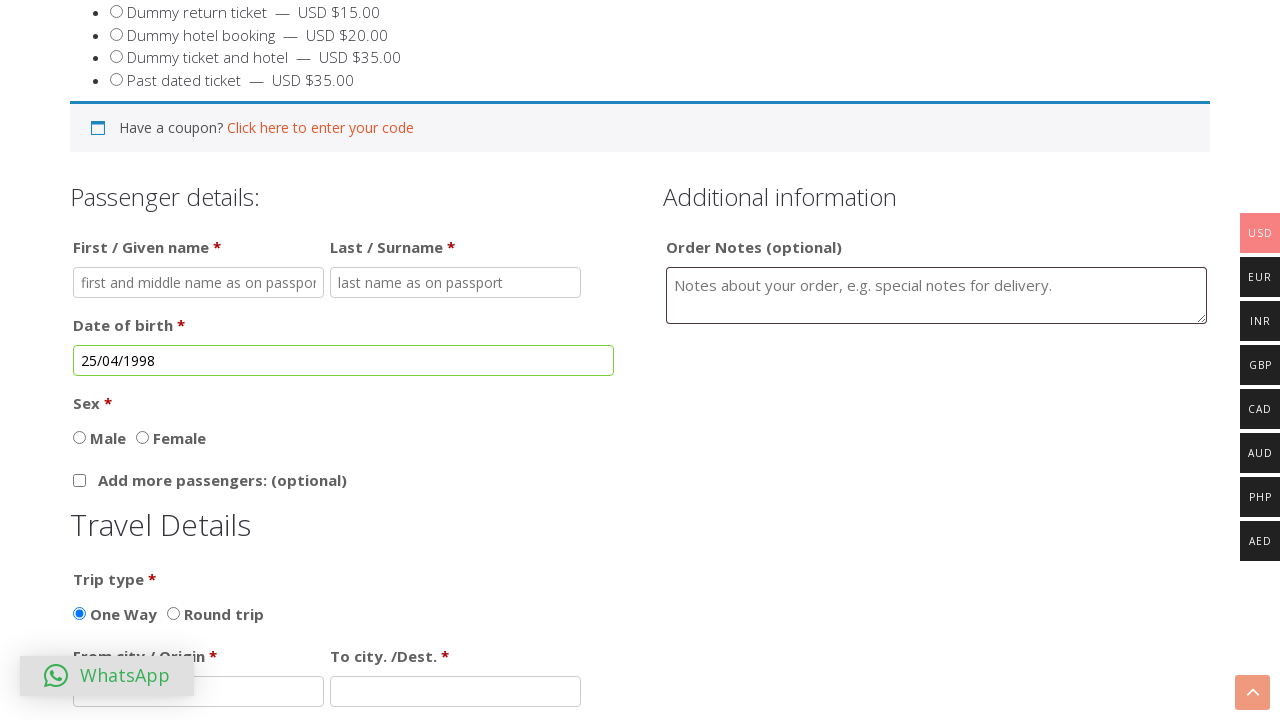